Tests right-click context menu functionality by navigating to the Context Menu page, performing a right-click on a designated box element, and accepting the resulting alert dialog

Starting URL: https://the-internet.herokuapp.com/

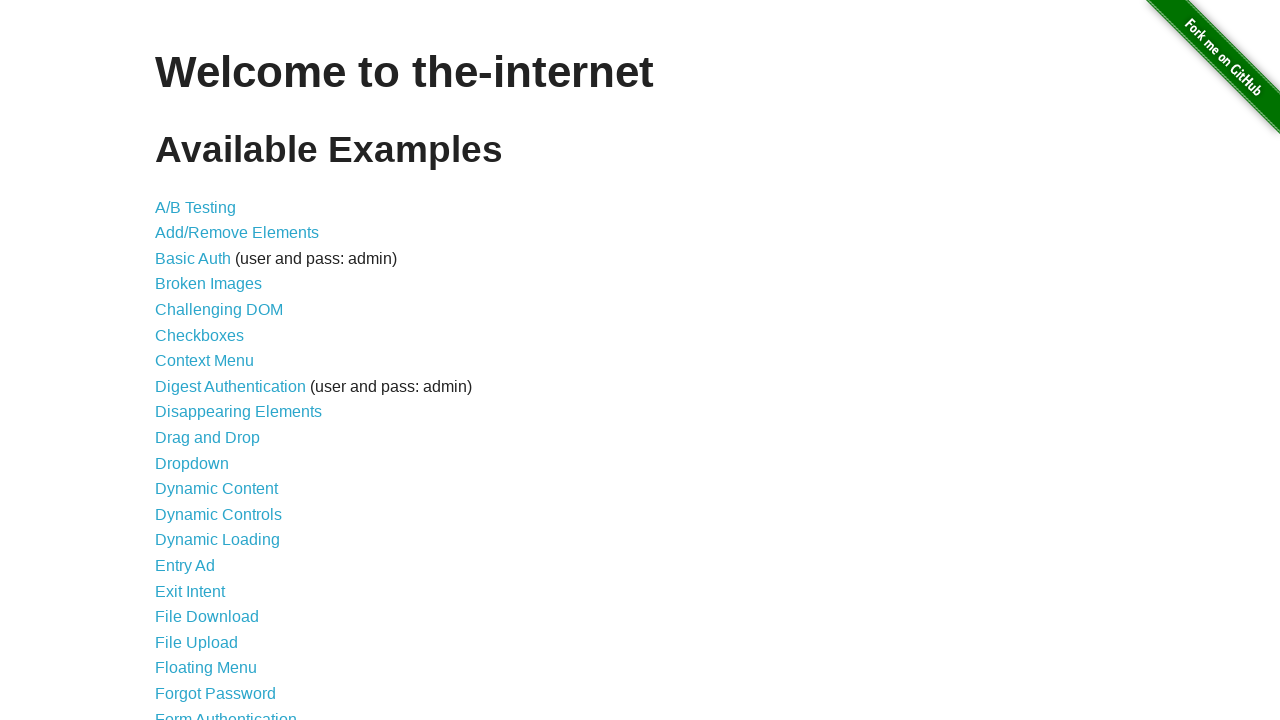

Clicked on Context Menu link at (204, 361) on xpath=//a[text()='Context Menu']
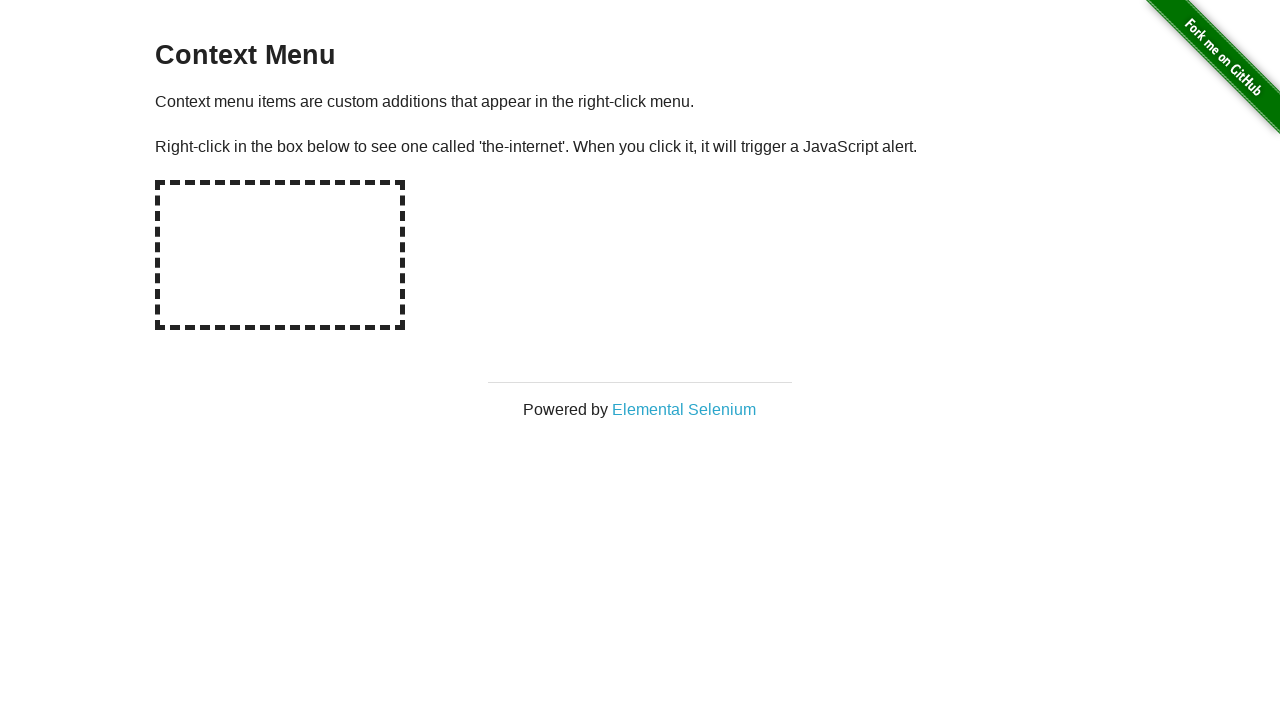

Right-clicked on the hot-spot box element at (280, 255) on #hot-spot
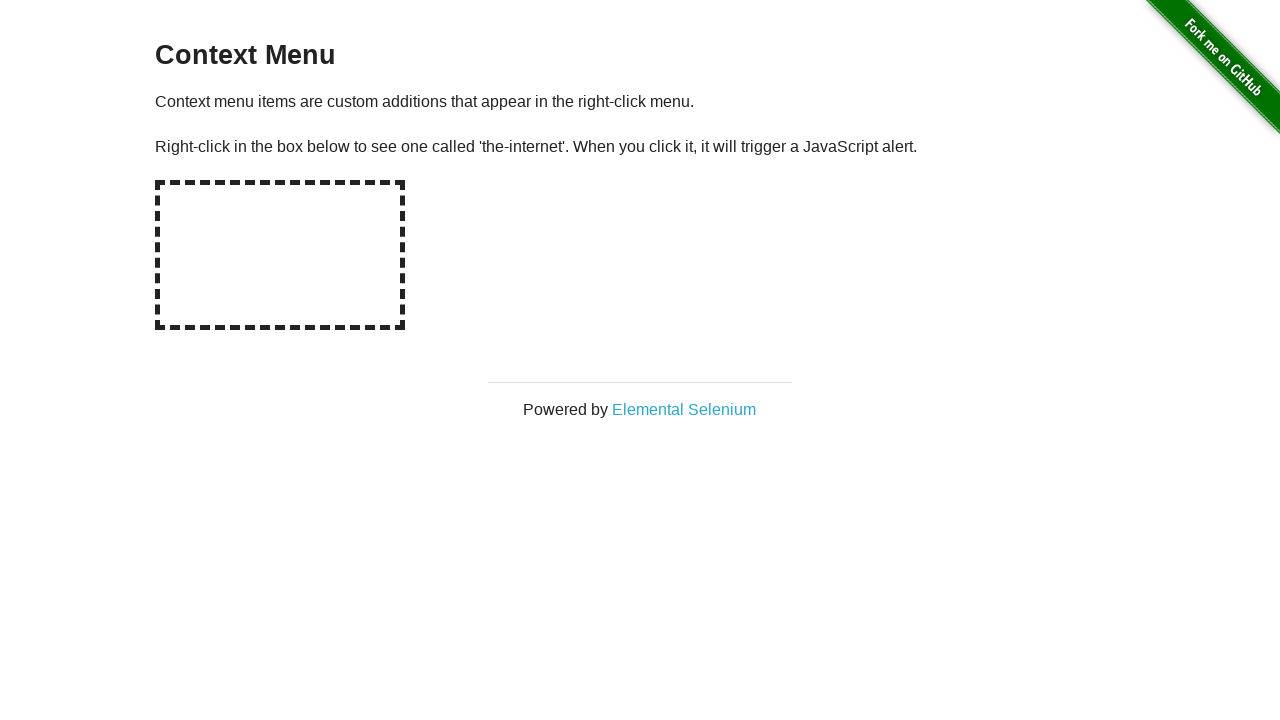

Set up dialog handler to accept alerts
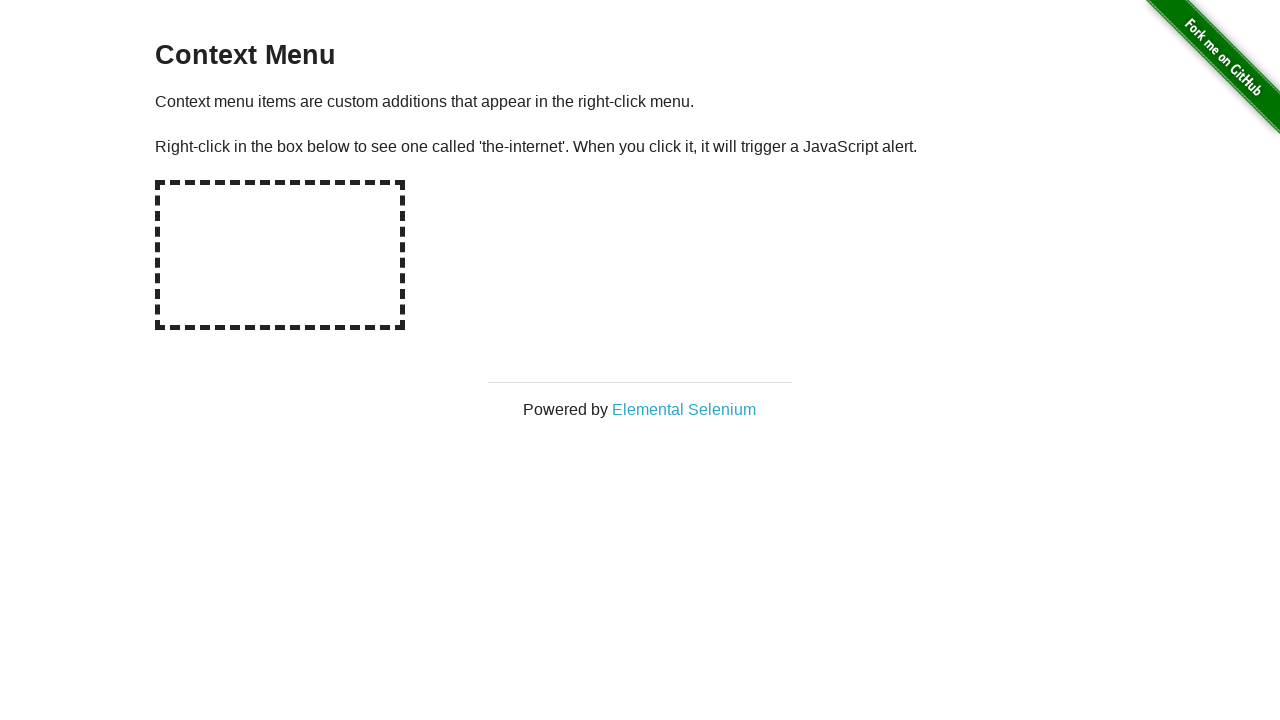

Waited for alert dialog to appear and be accepted
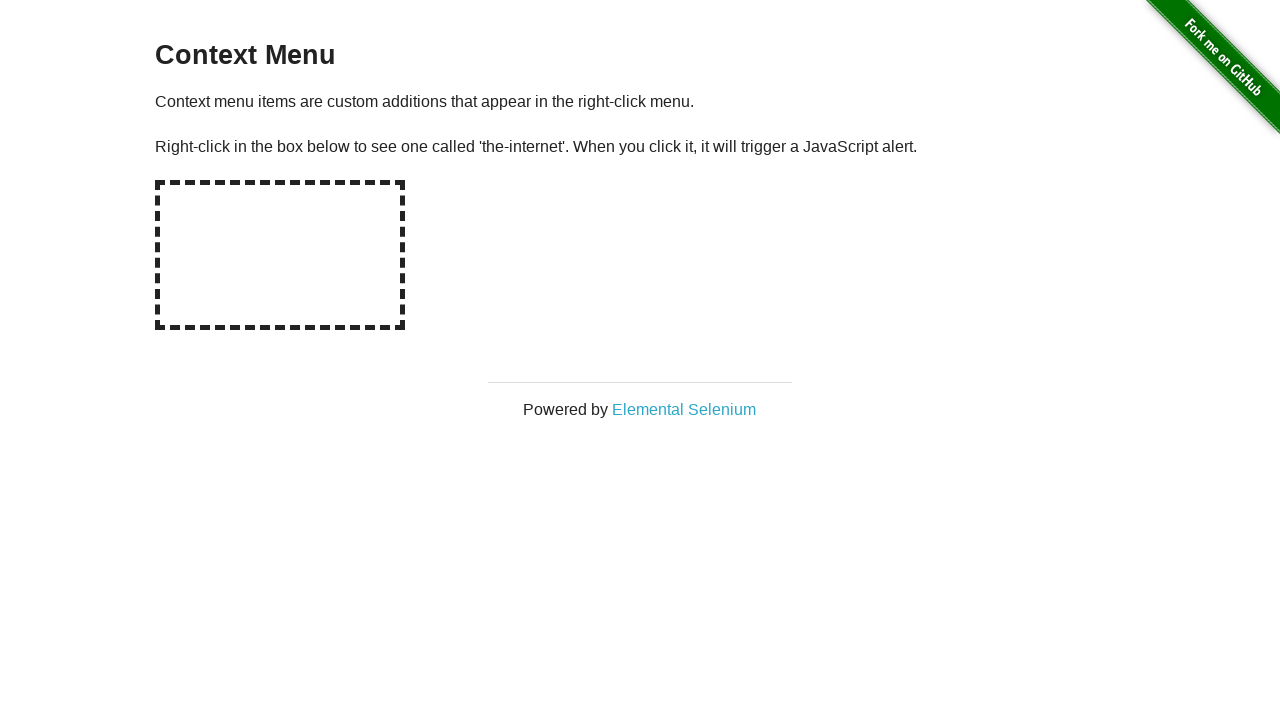

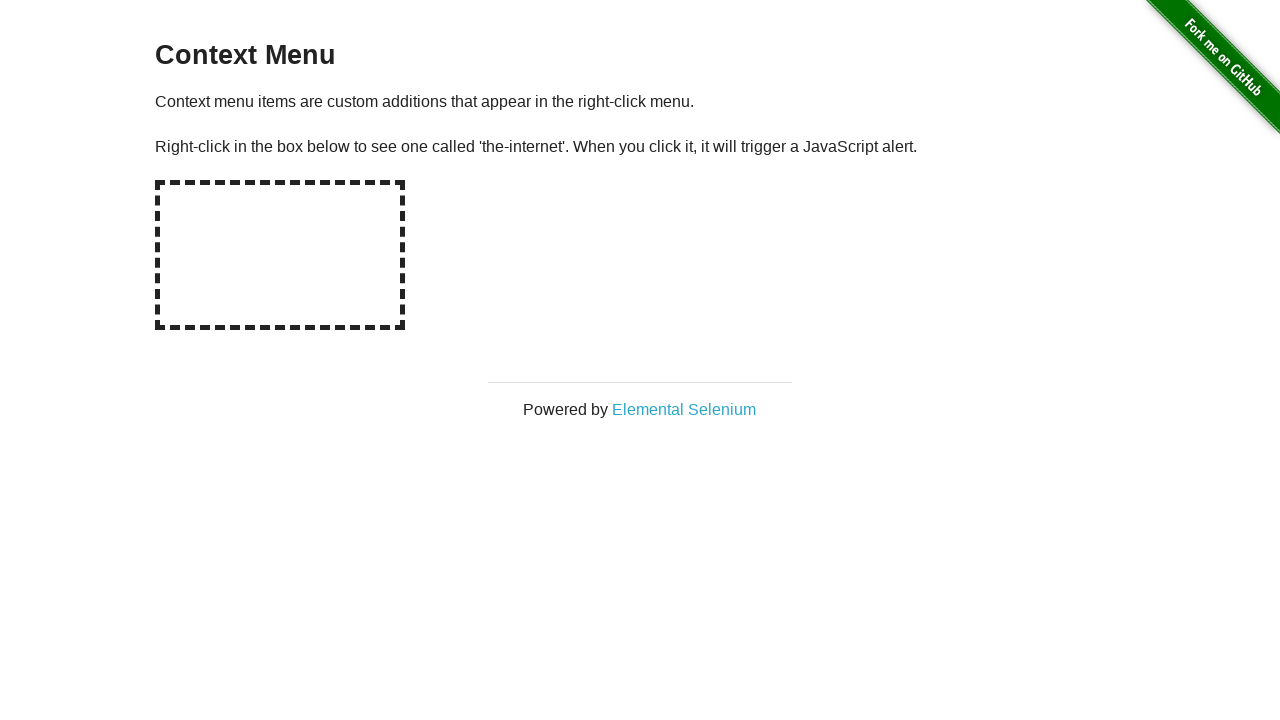